Tests browser navigation by clicking on Context Menu link, then using back and forward navigation buttons

Starting URL: https://the-internet.herokuapp.com/

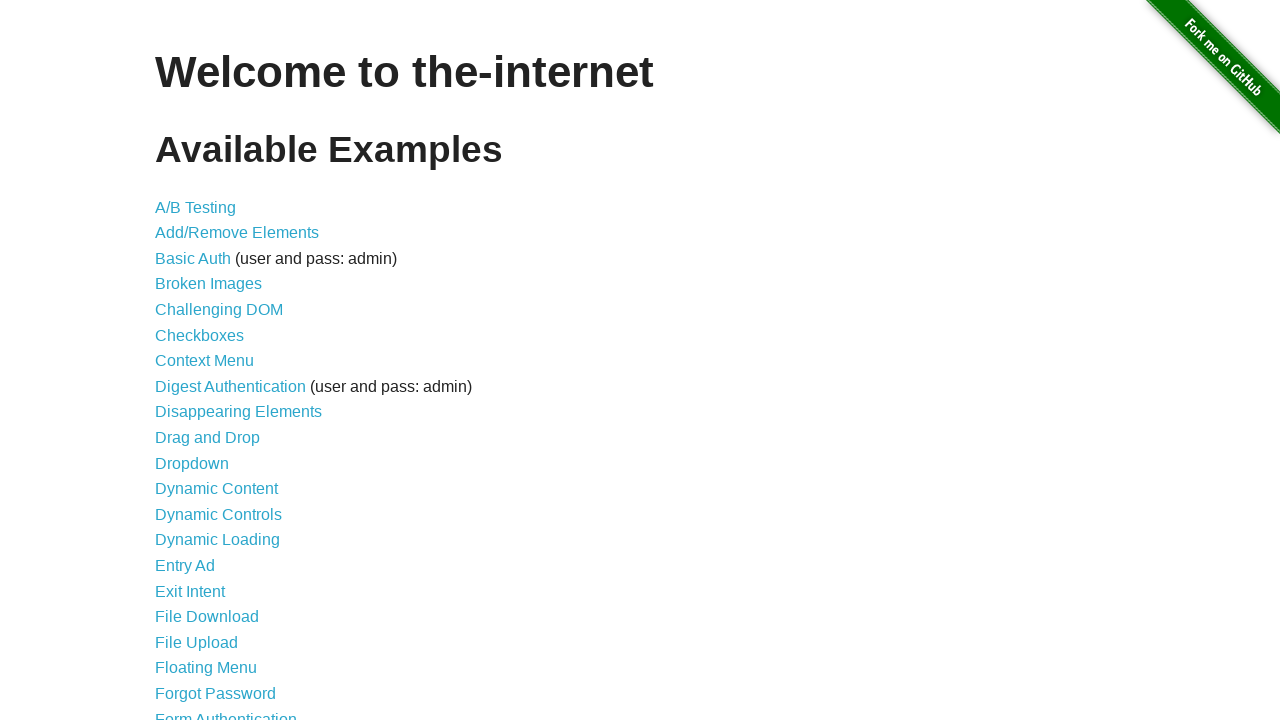

Clicked on Context Menu link at (204, 361) on xpath=//a[contains(text(),'Context Menu')]
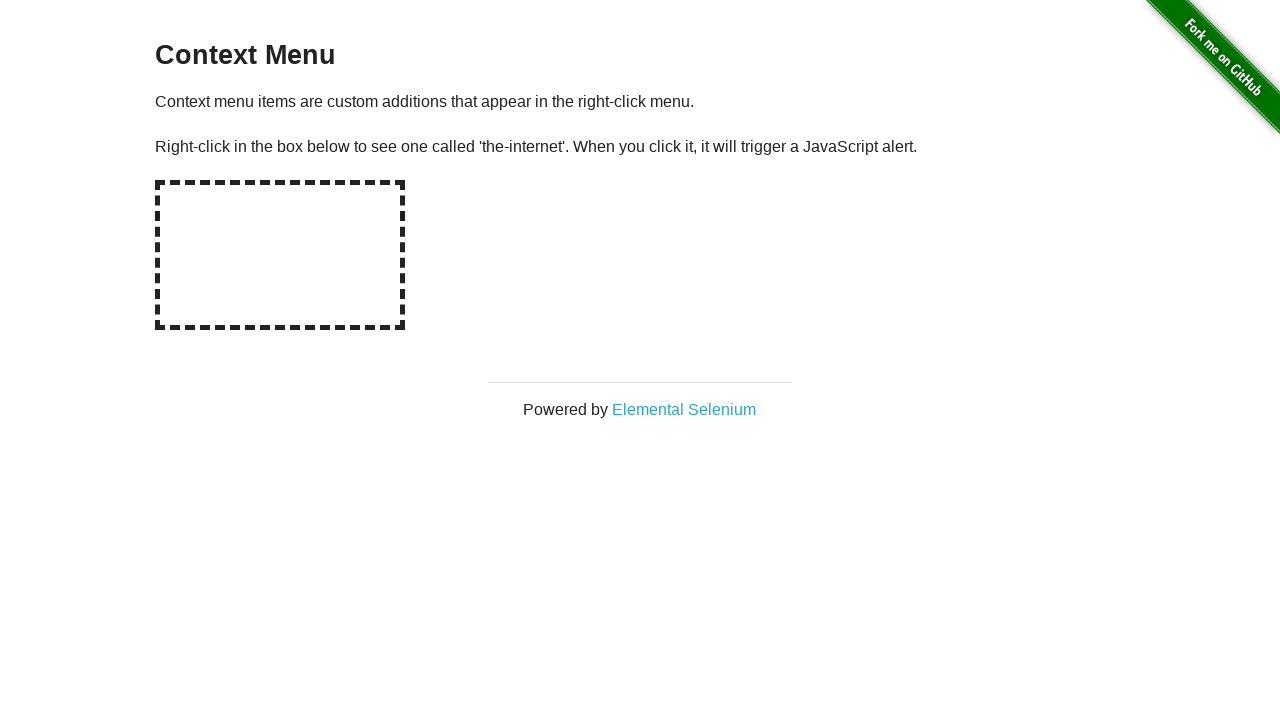

Navigated back to main page
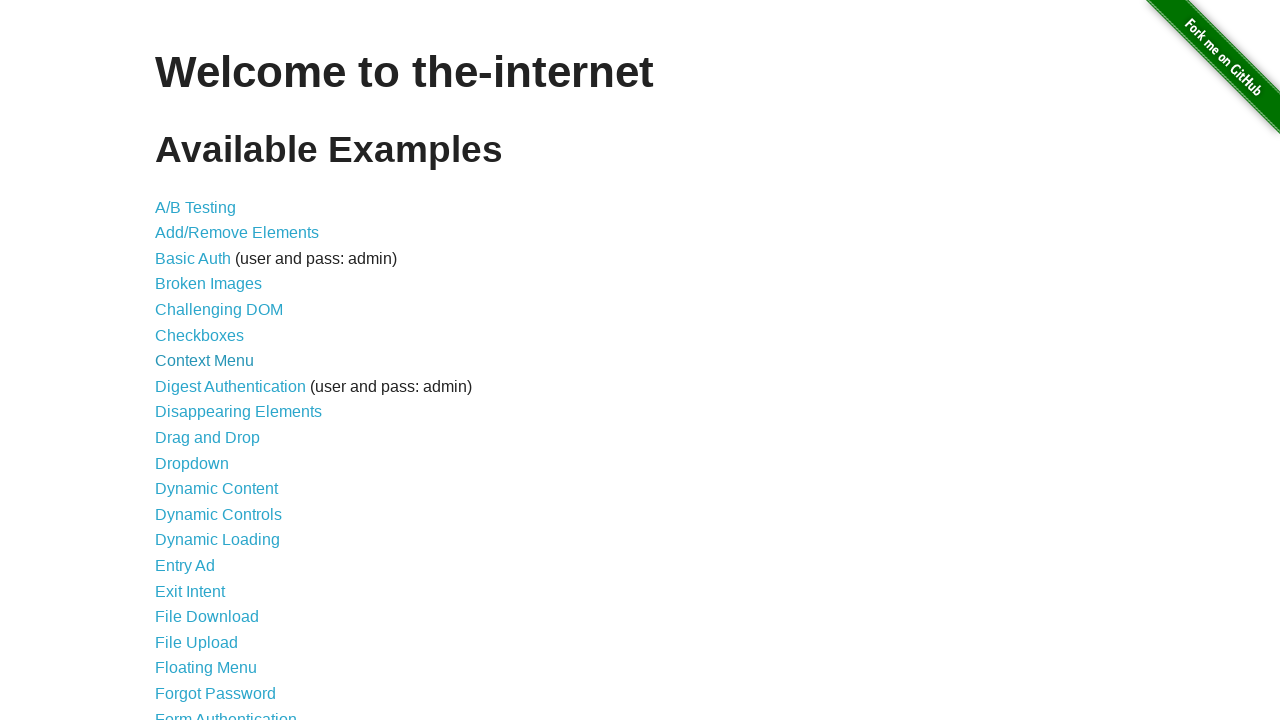

Navigated forward to Context Menu page
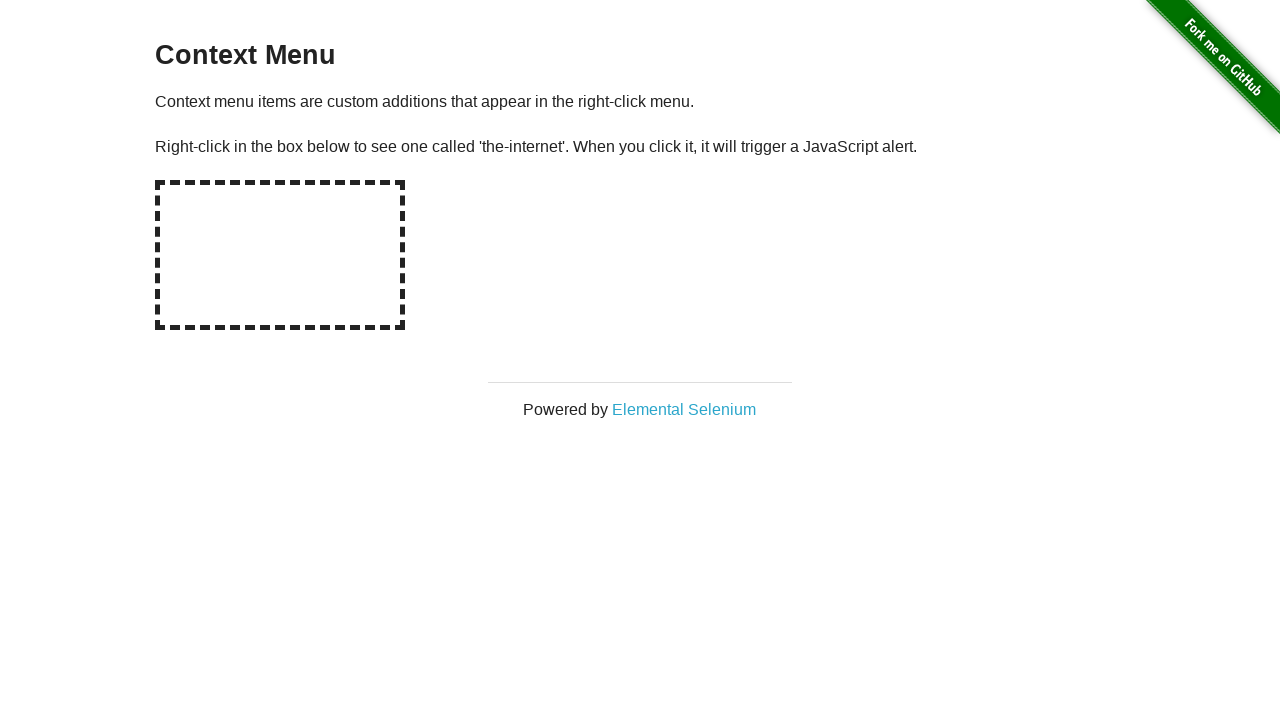

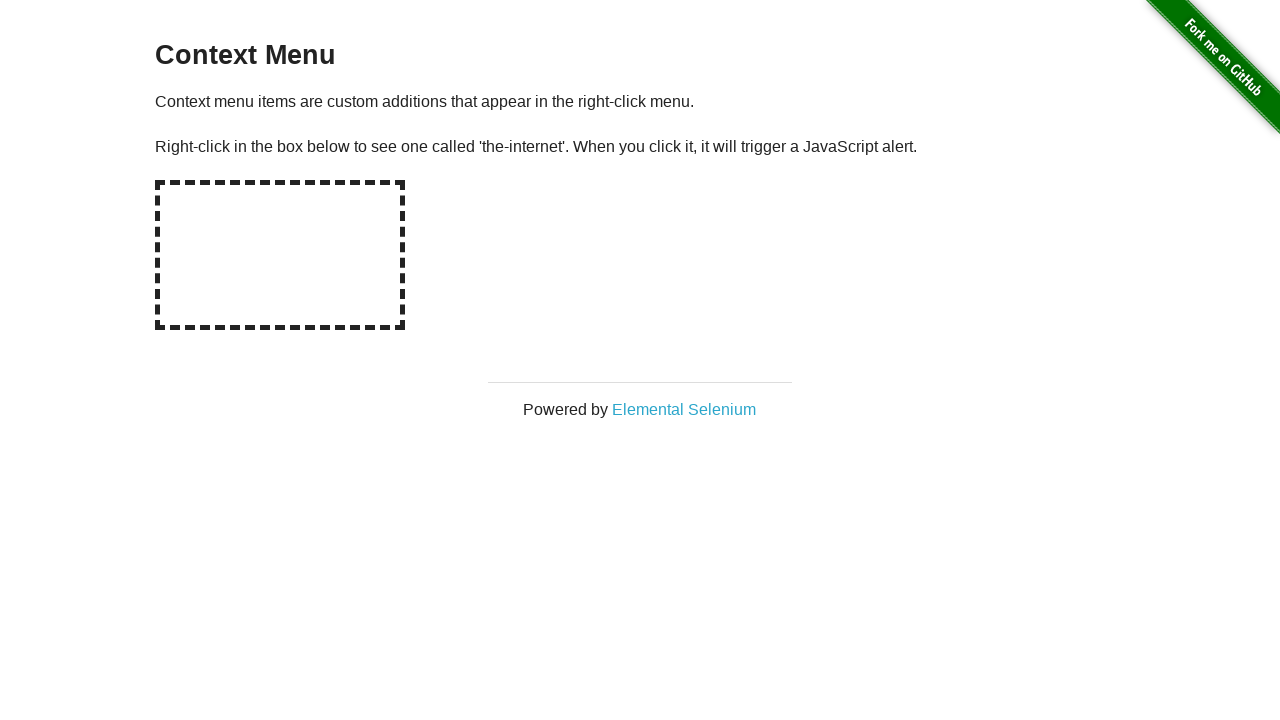